Tests dynamic controls by toggling checkbox visibility and selection states

Starting URL: https://www.training-support.net/webelements/dynamic-controls

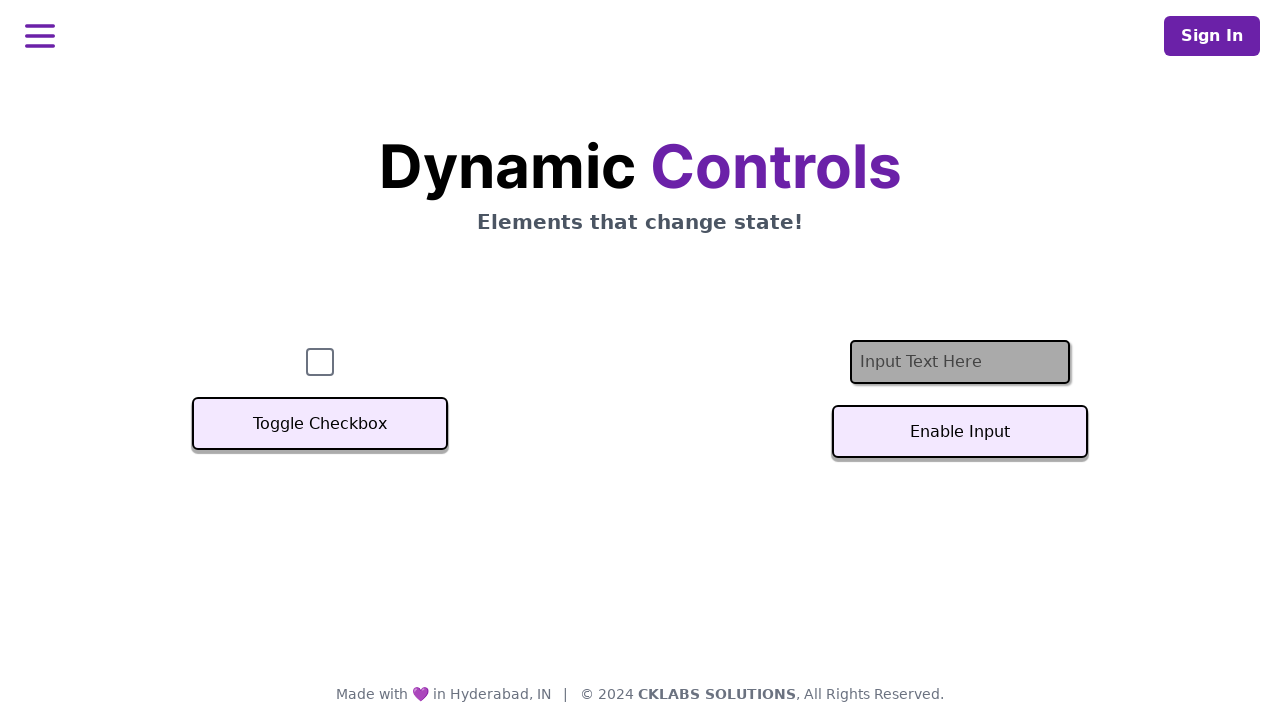

Located the checkbox element
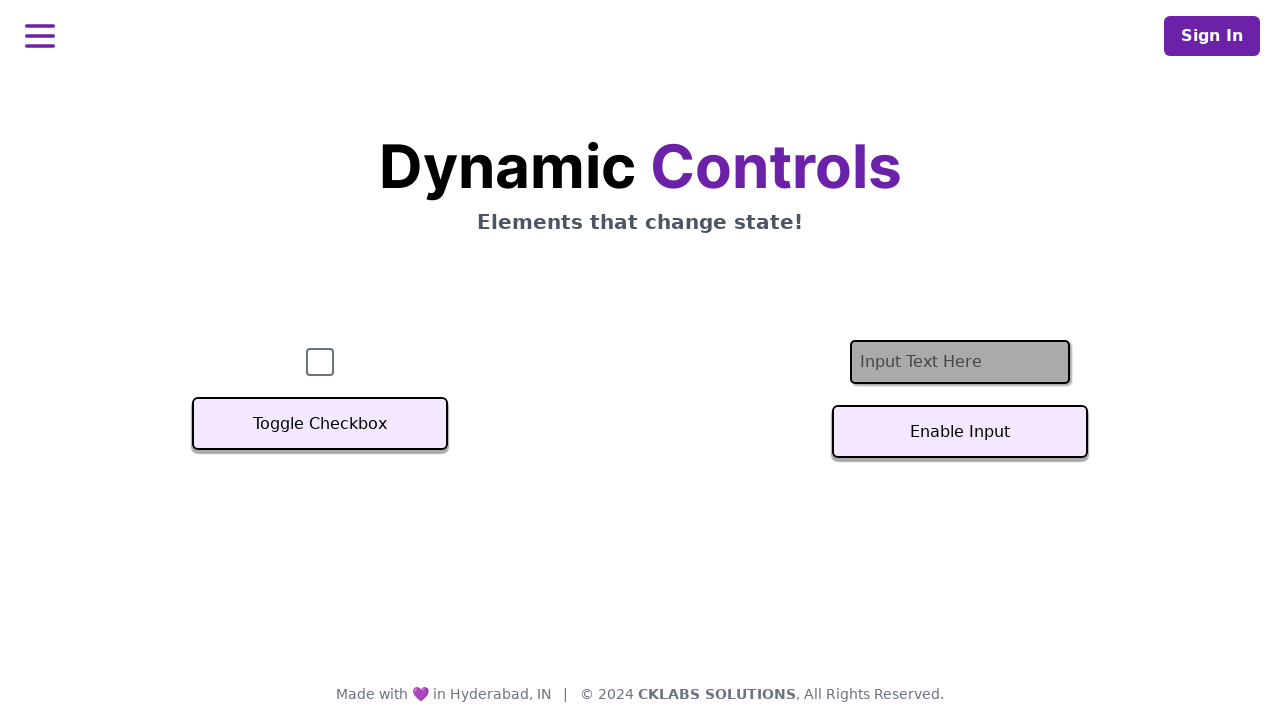

Clicked toggle button to hide checkbox at (320, 424) on button:has-text('Toggle Checkbox')
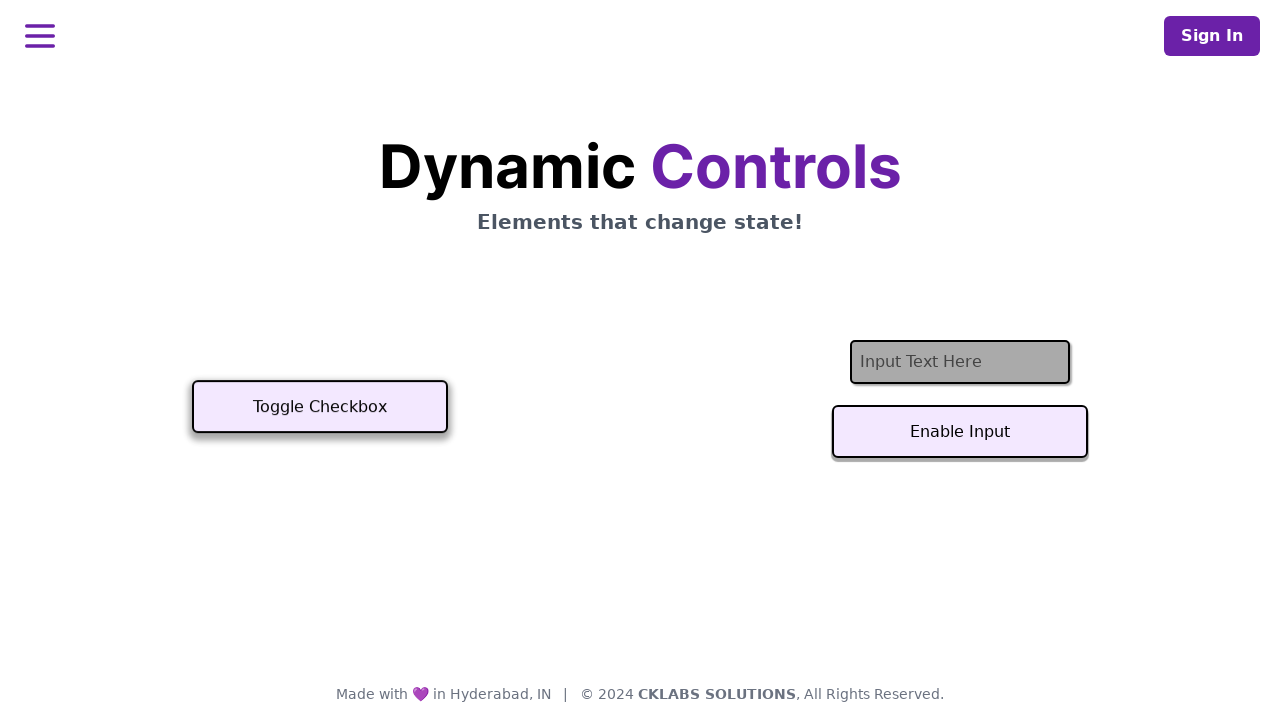

Checkbox became hidden
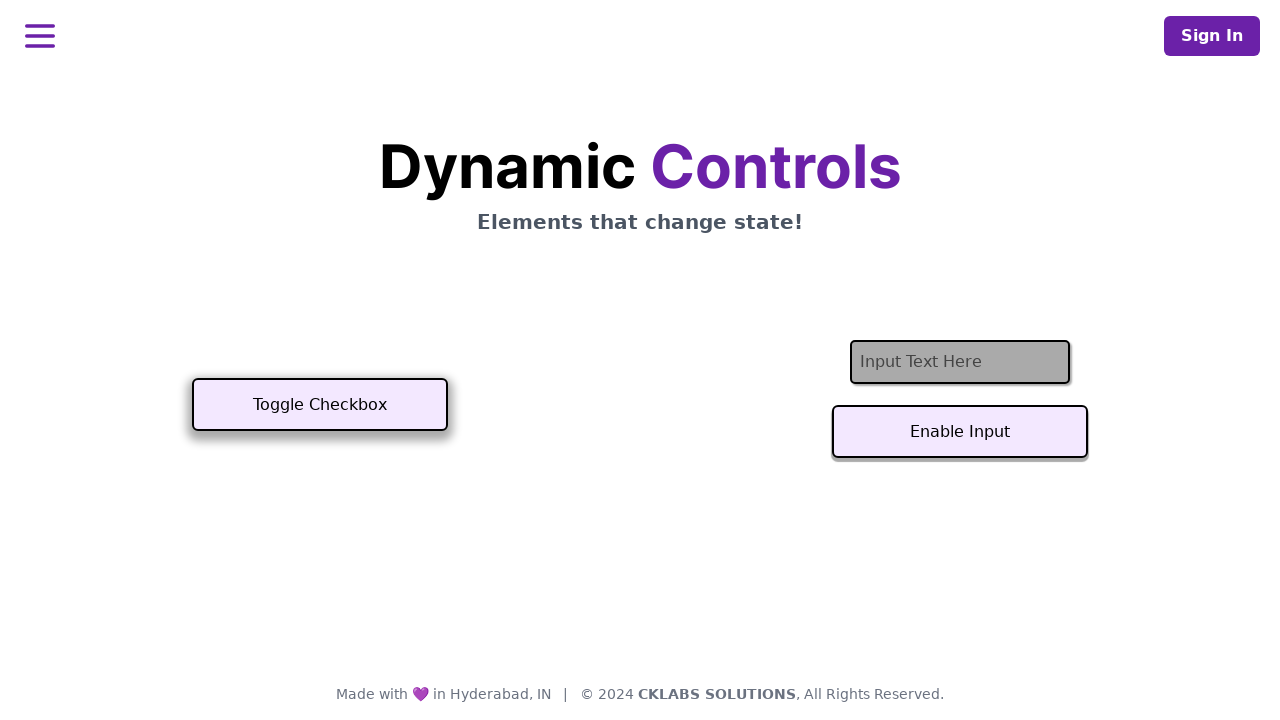

Clicked toggle button to show checkbox at (320, 405) on button:has-text('Toggle Checkbox')
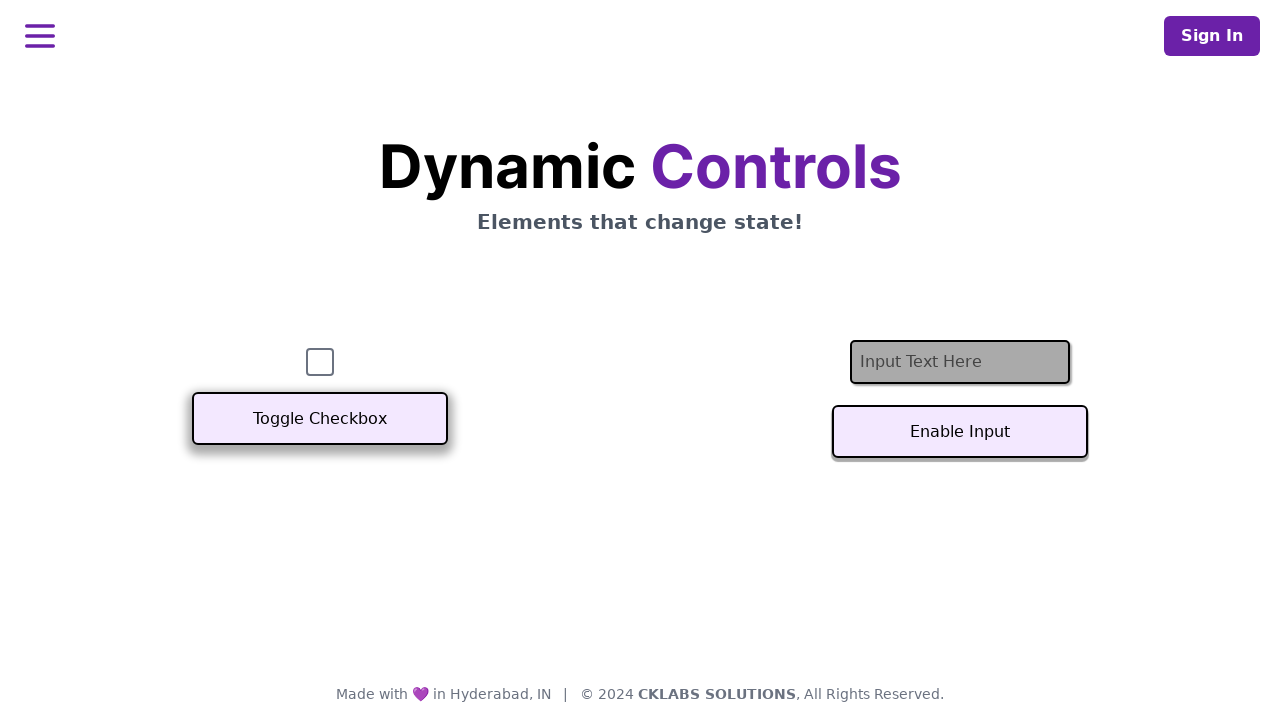

Checkbox became visible
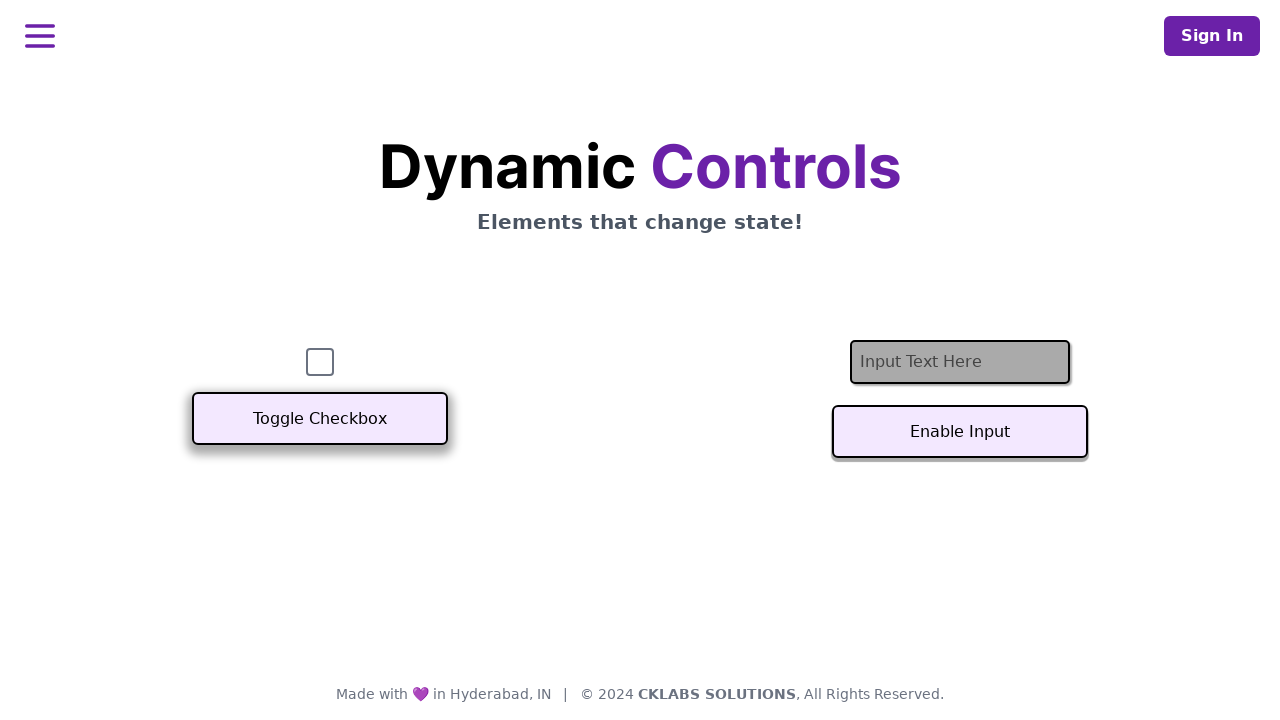

Clicked the checkbox to select it at (320, 362) on #checkbox
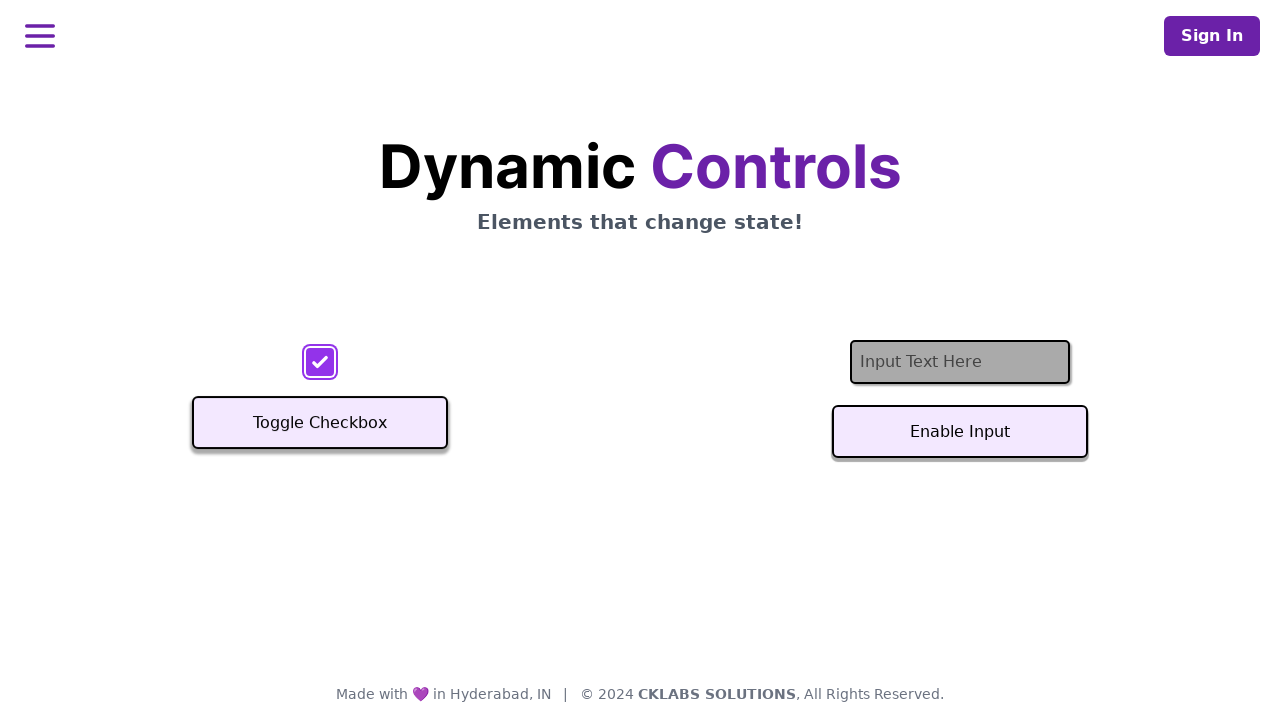

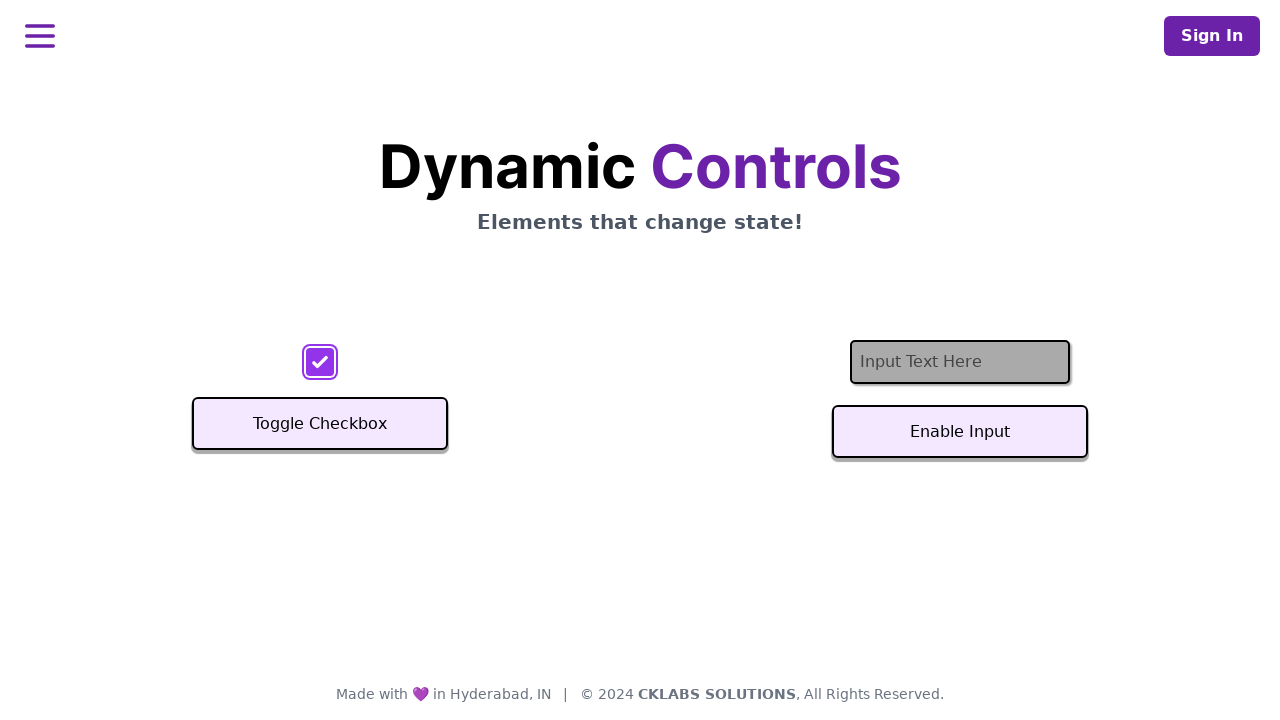